Tests calculator multiplication with scientific notation by entering 2e2 and 1.5, selecting multiply operation, and verifying the result is 300

Starting URL: https://calculatorhtml.onrender.com/

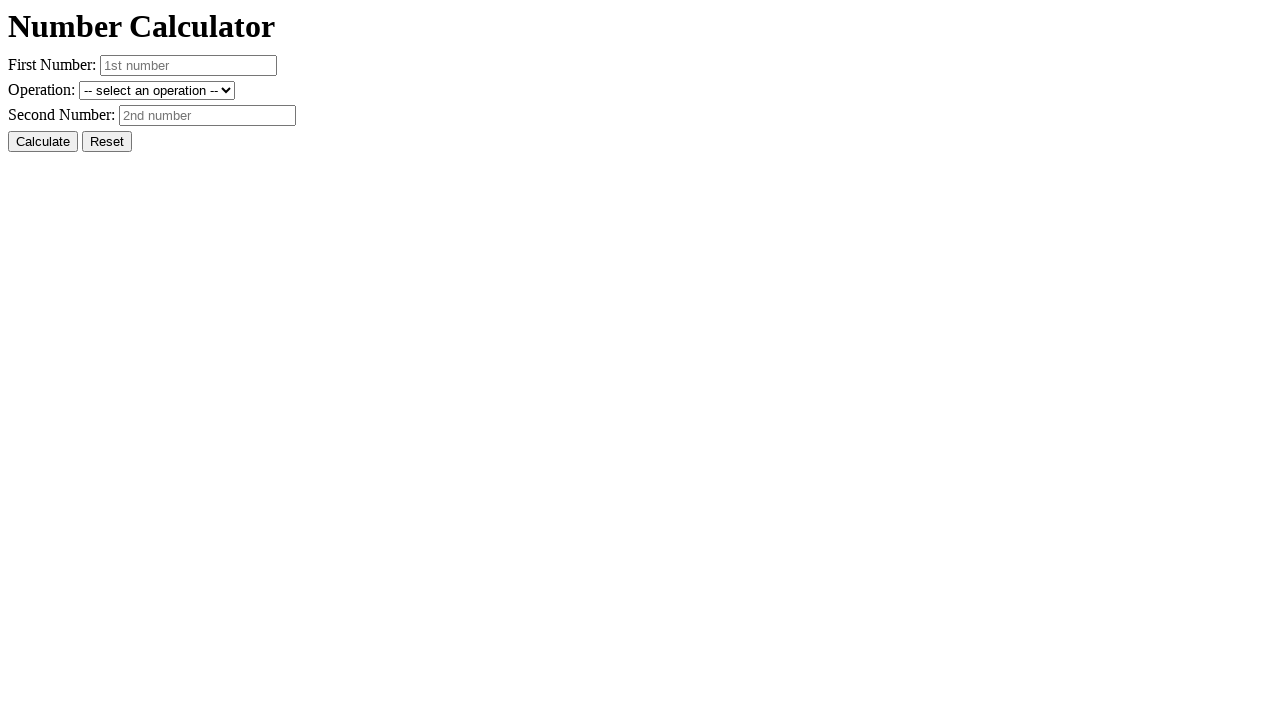

Clicked Reset button to clear previous state at (107, 142) on #resetButton
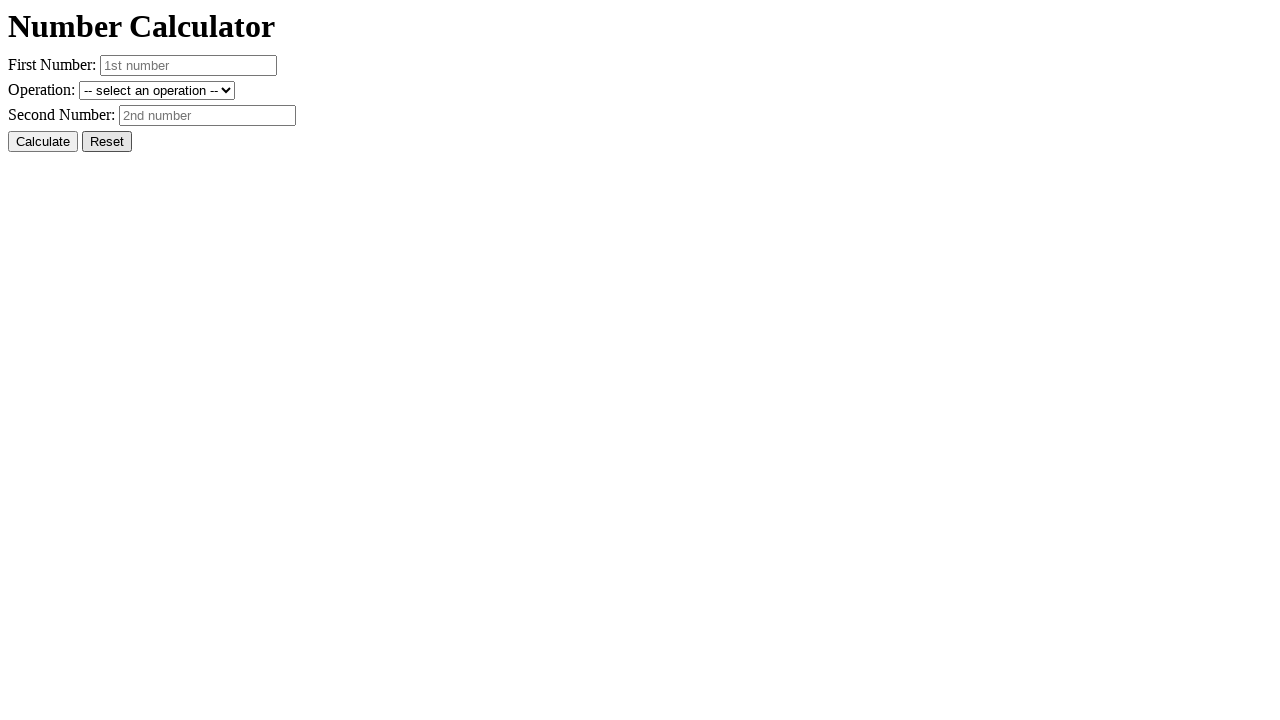

Entered first number in scientific notation: 2e2 on #number1
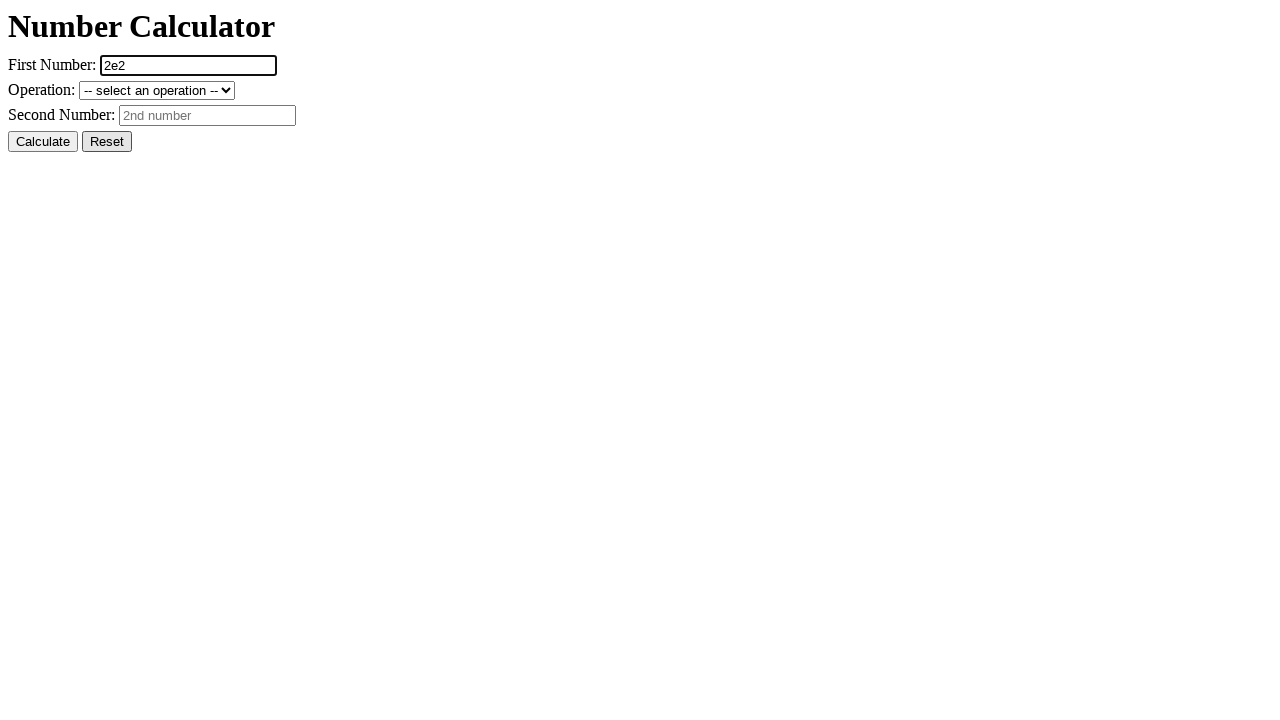

Entered second number: 1.5 on #number2
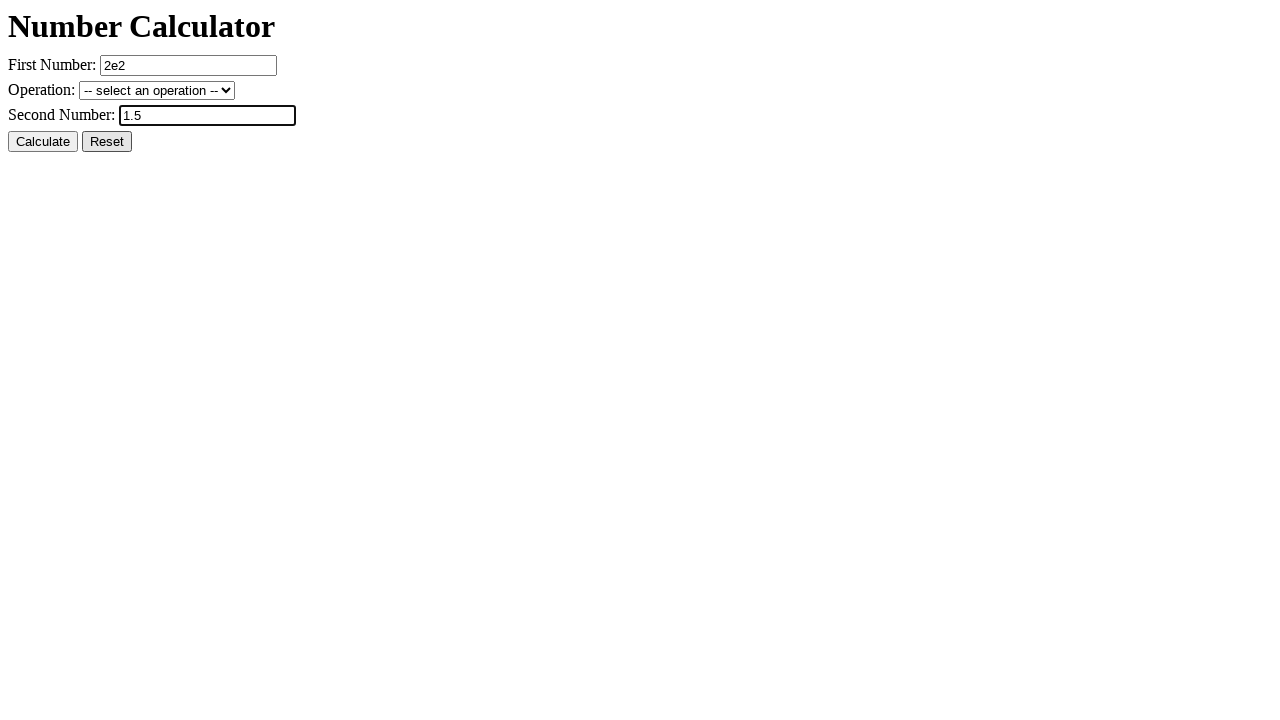

Selected multiply operation from dropdown on #operation
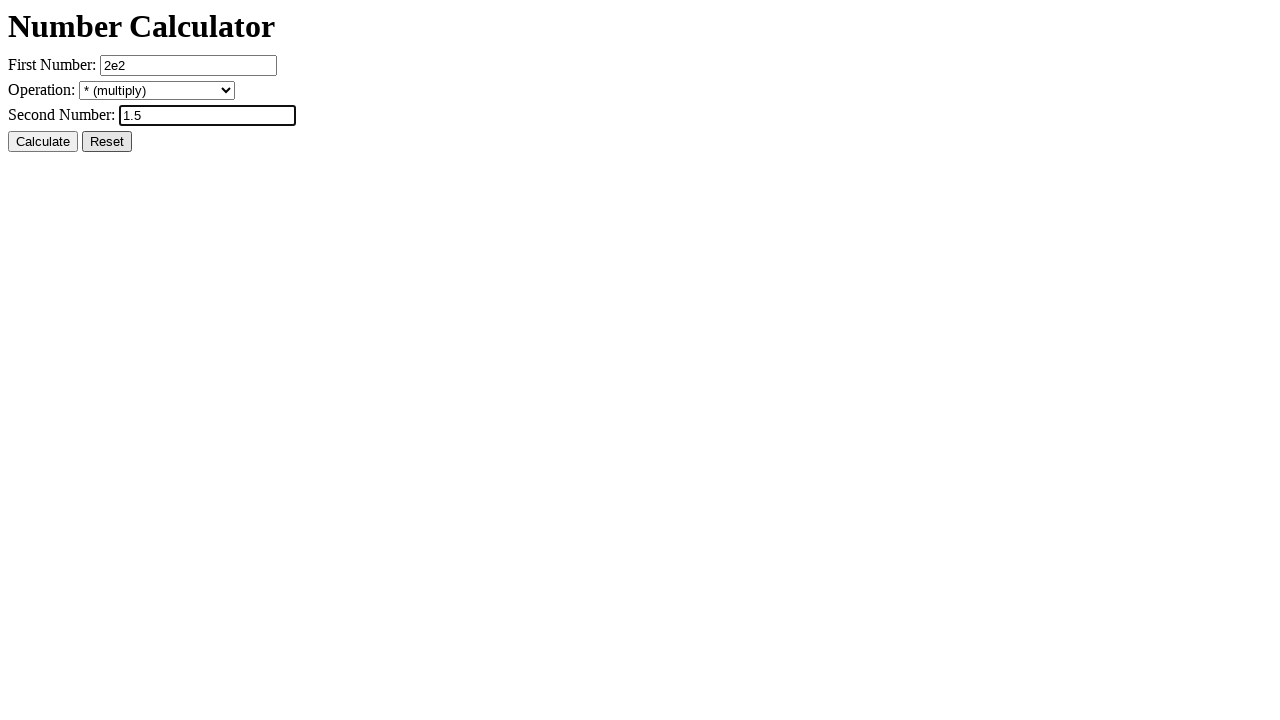

Clicked Calculate button at (43, 142) on #calcButton
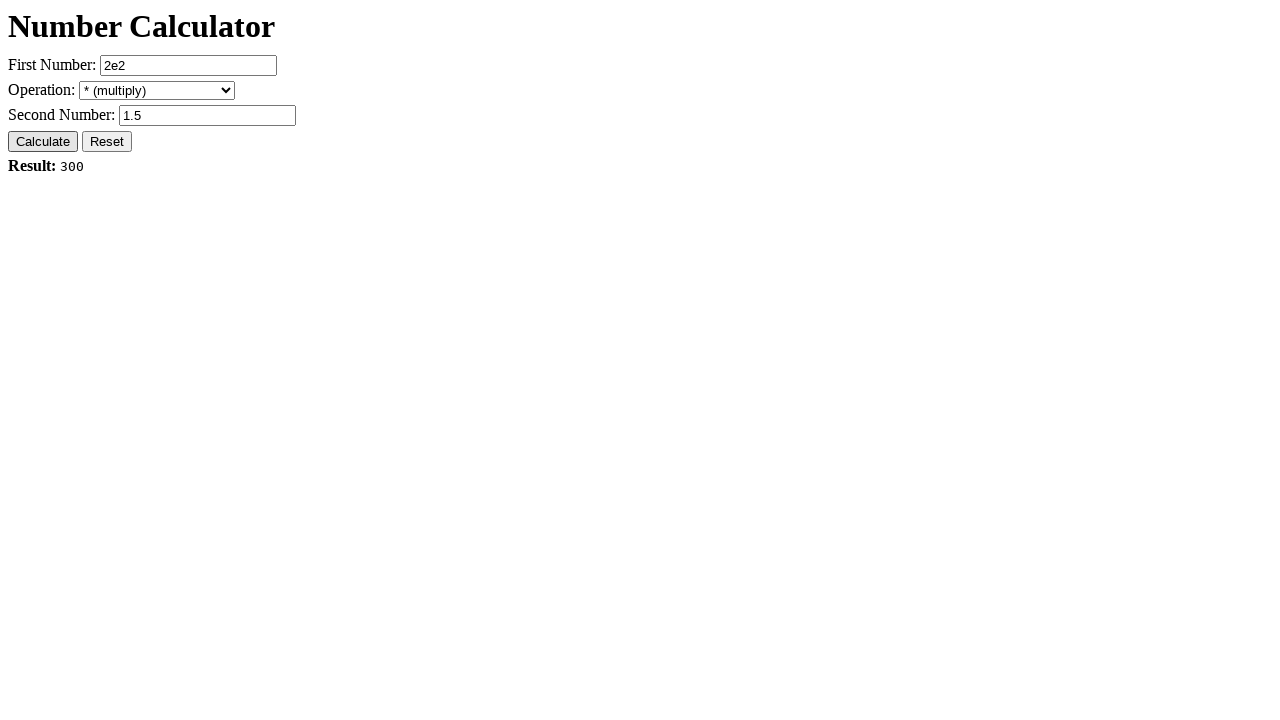

Result field loaded and displayed
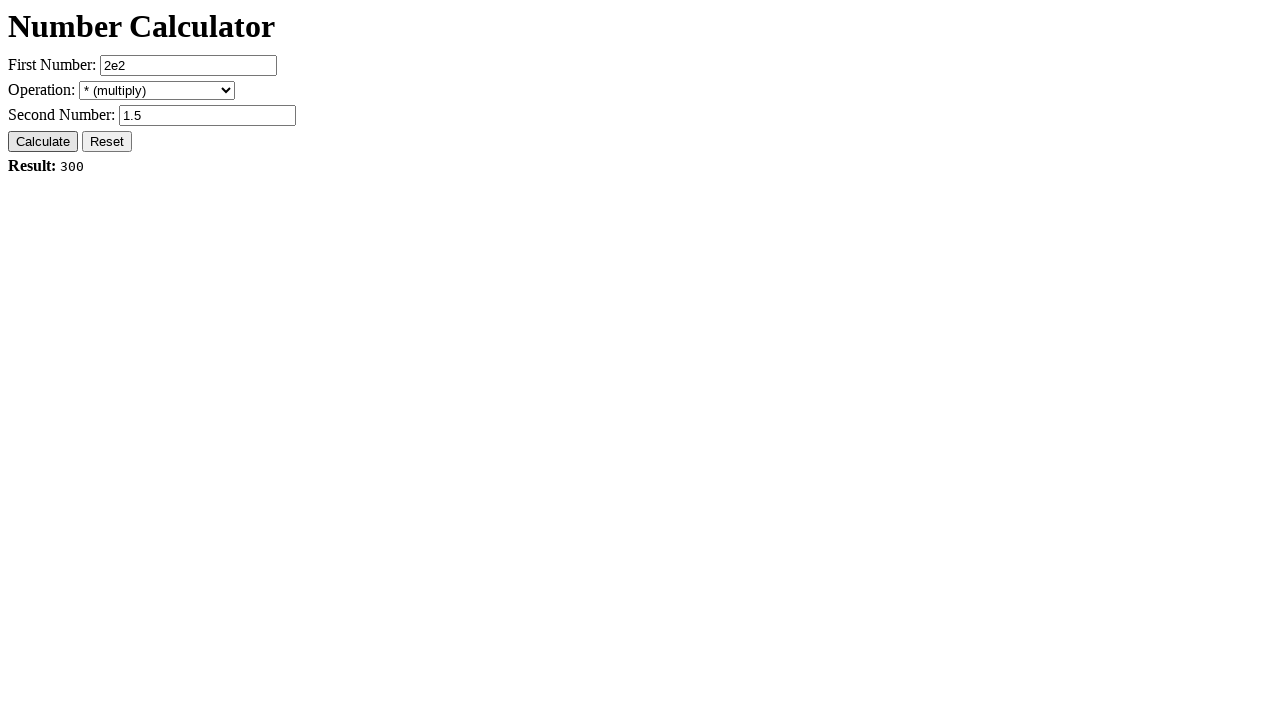

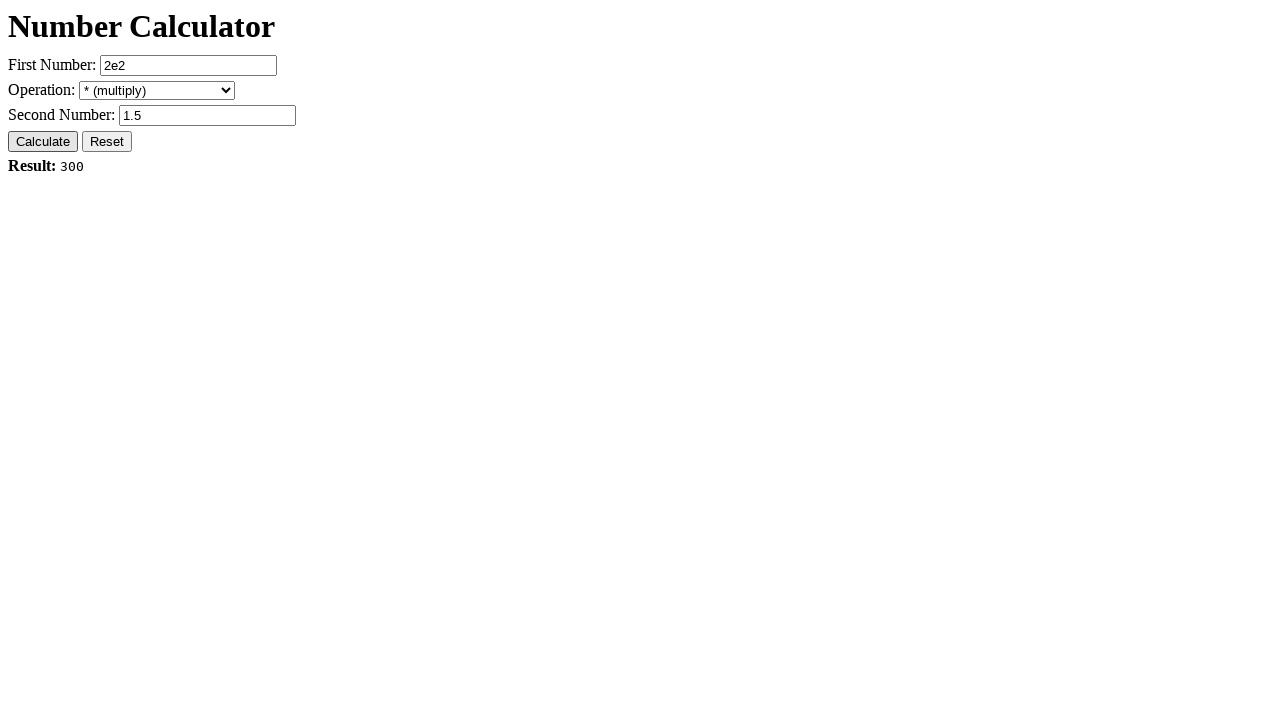